Tests multi-select dropdown functionality by selecting multiple options using different methods (visible text, index, value) and then deselecting an option

Starting URL: https://v1.training-support.net/selenium/selects

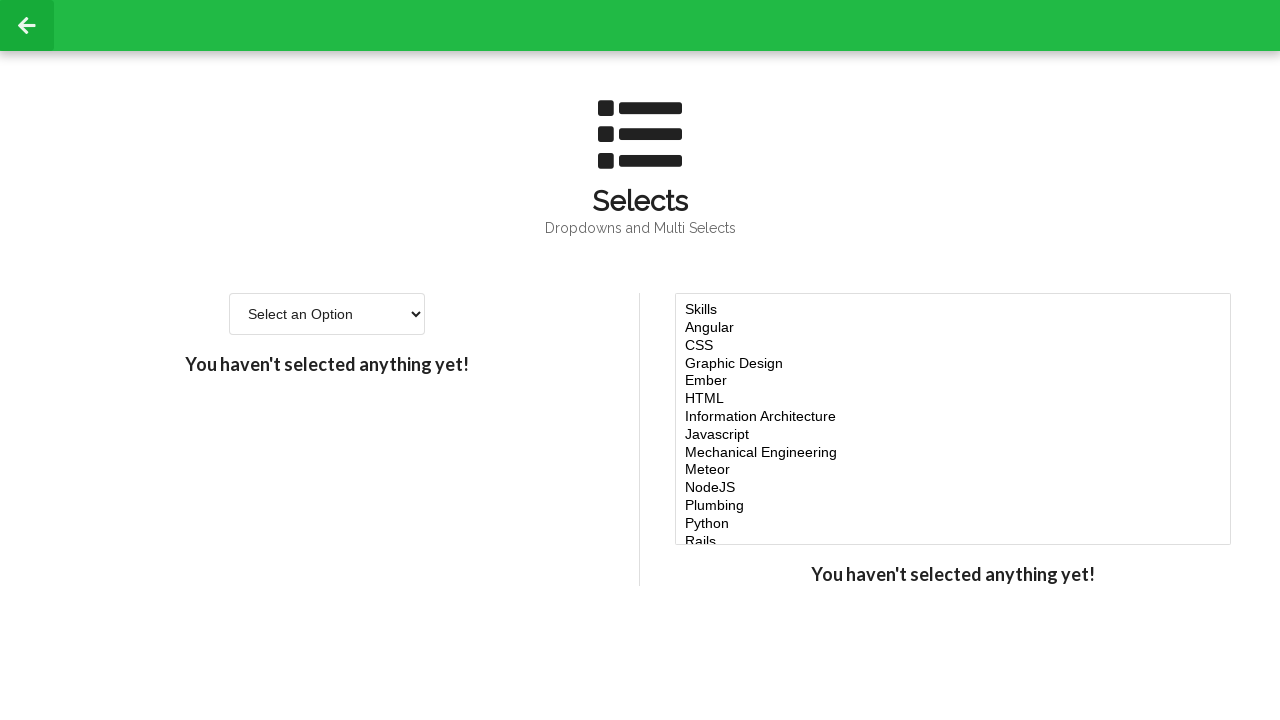

Located multi-select dropdown element
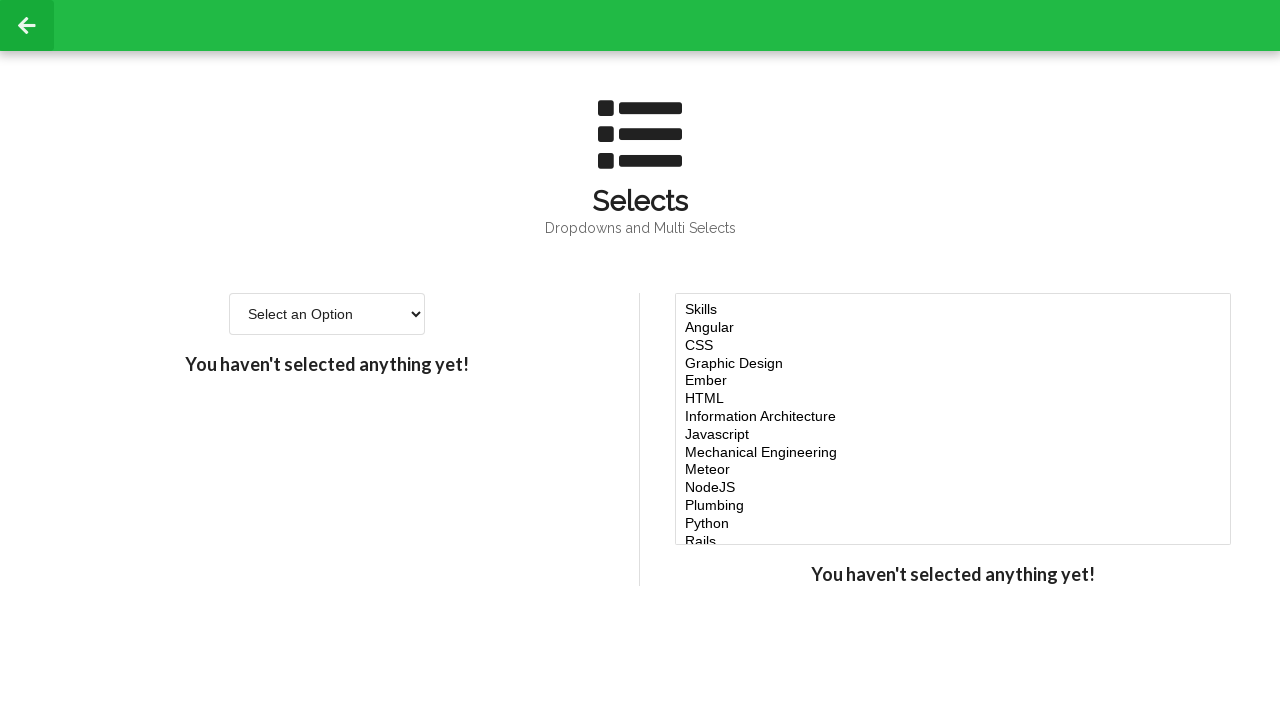

Selected 'Javascript' option using visible text on #multi-select
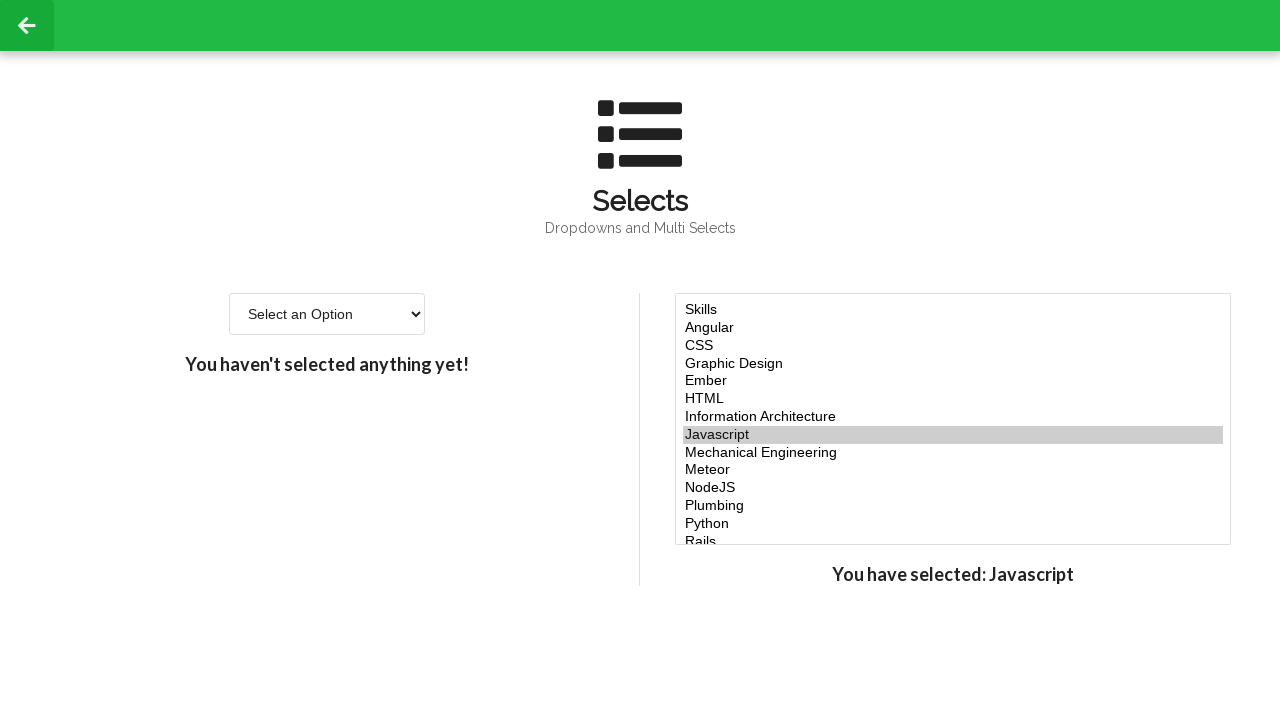

Retrieved all option elements from multi-select
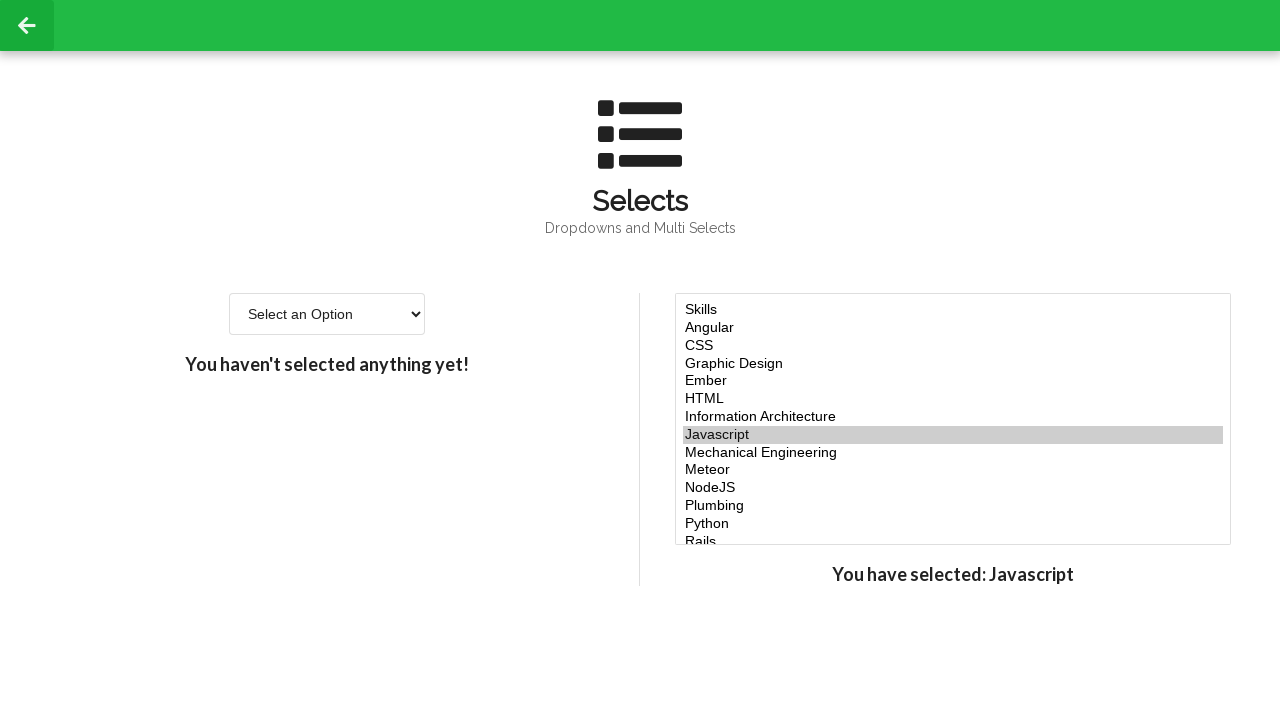

Selected options at indices 4, 5, and 6 by their value attributes on #multi-select
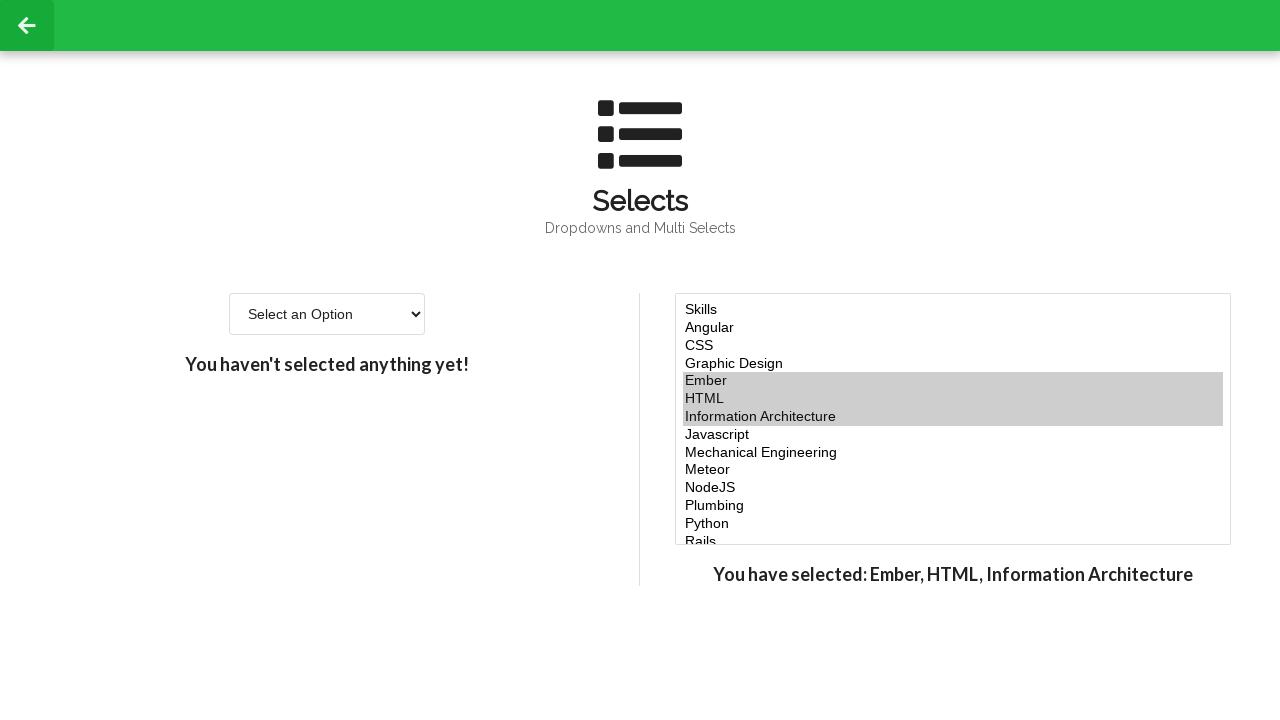

Selected 'NodeJS' option using value attribute 'node' on #multi-select
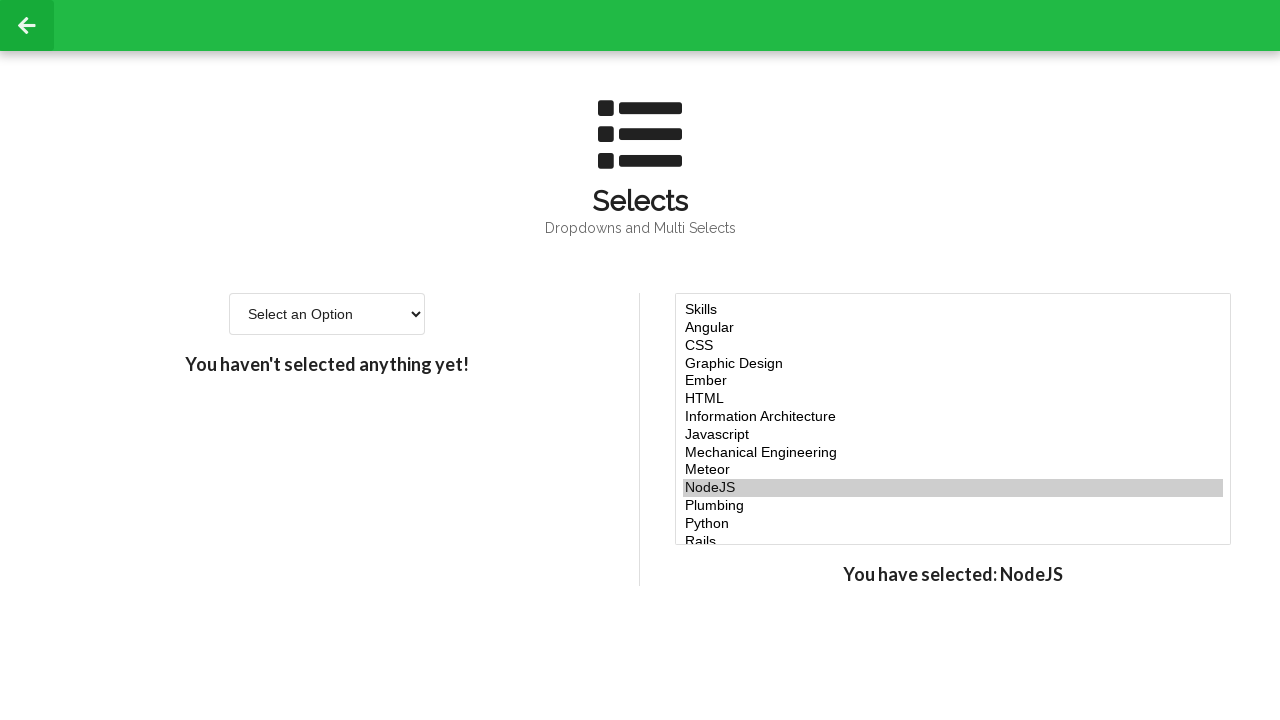

Retrieved all currently selected option values
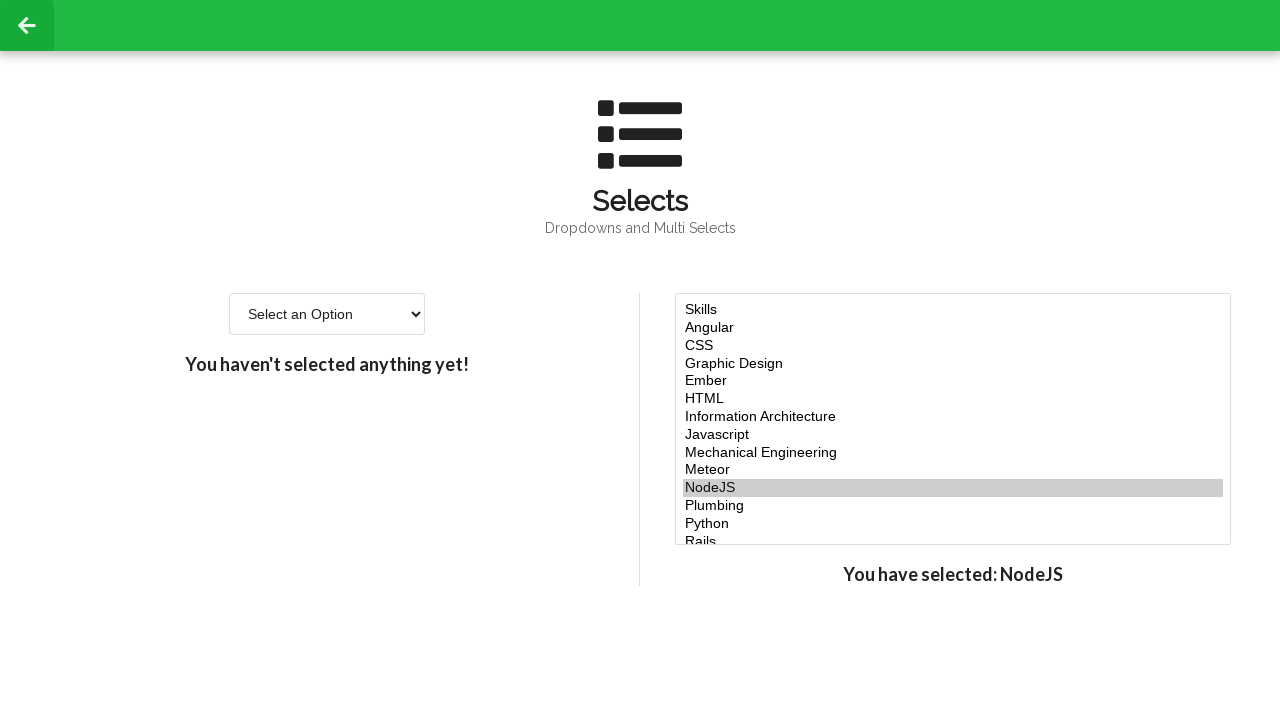

Retrieved all option inner text values
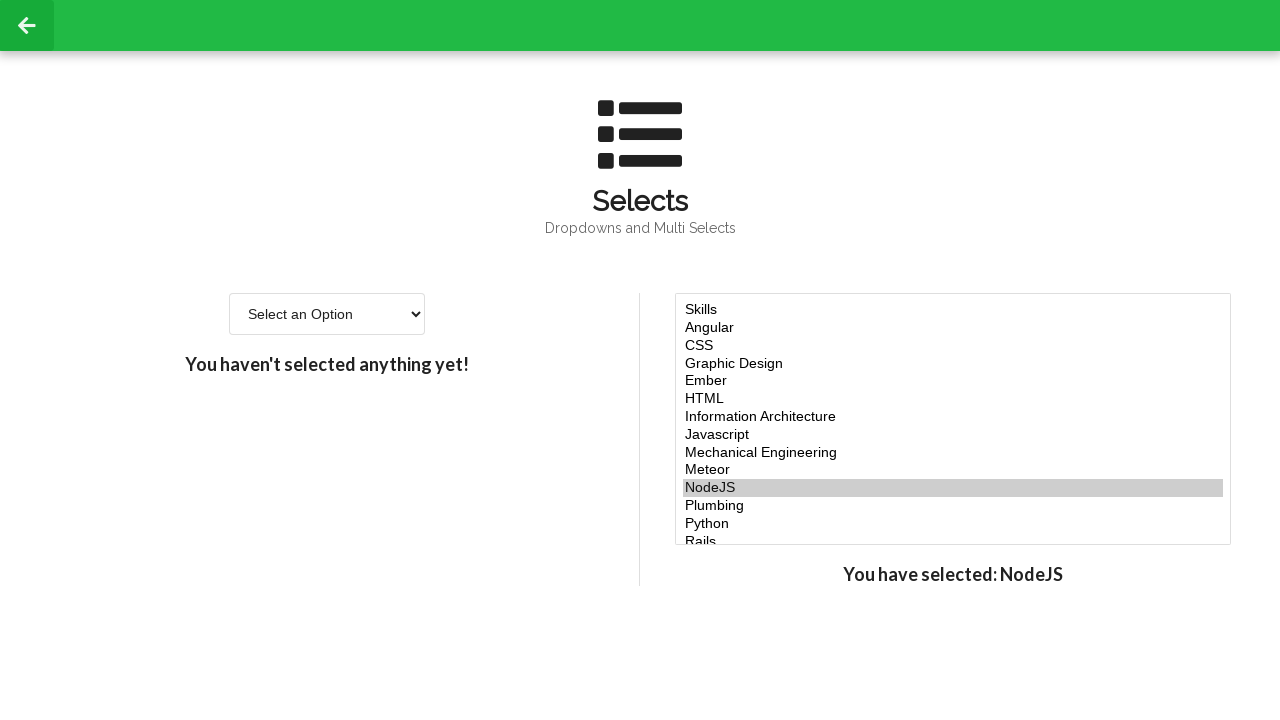

Retrieved value attribute of option at index 5 to deselect
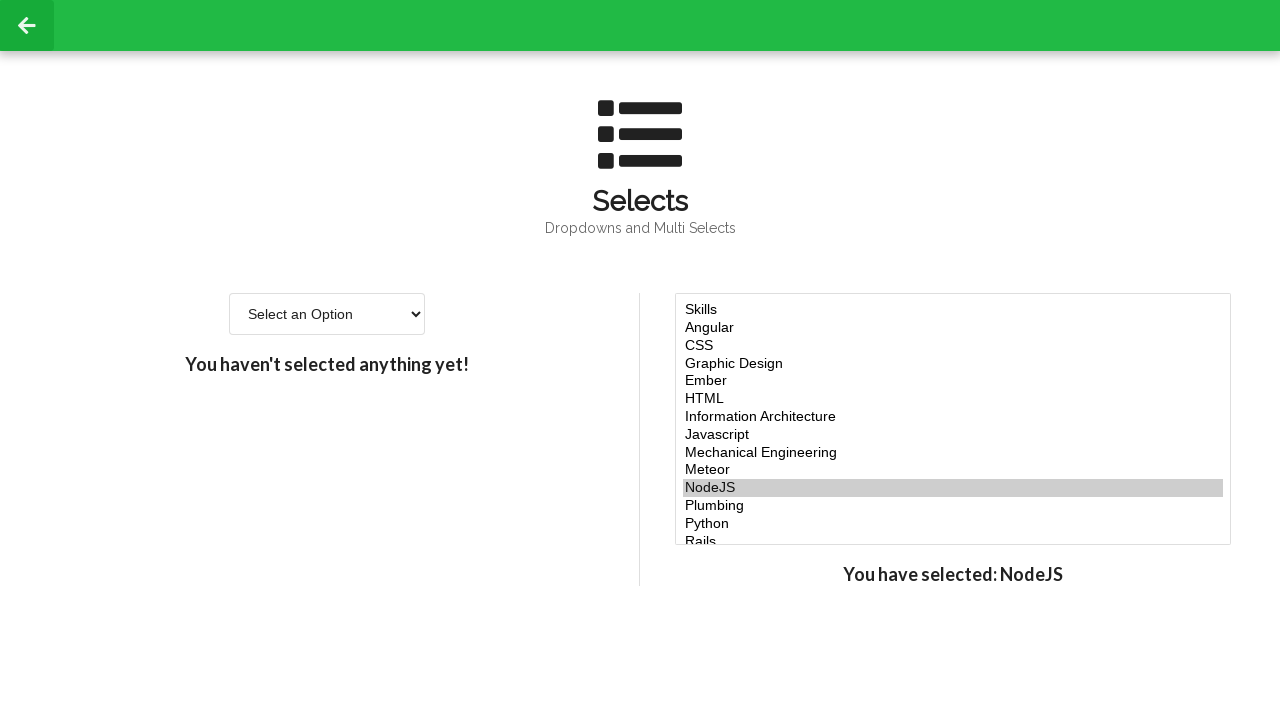

Filtered out the option at index 5 from selected values
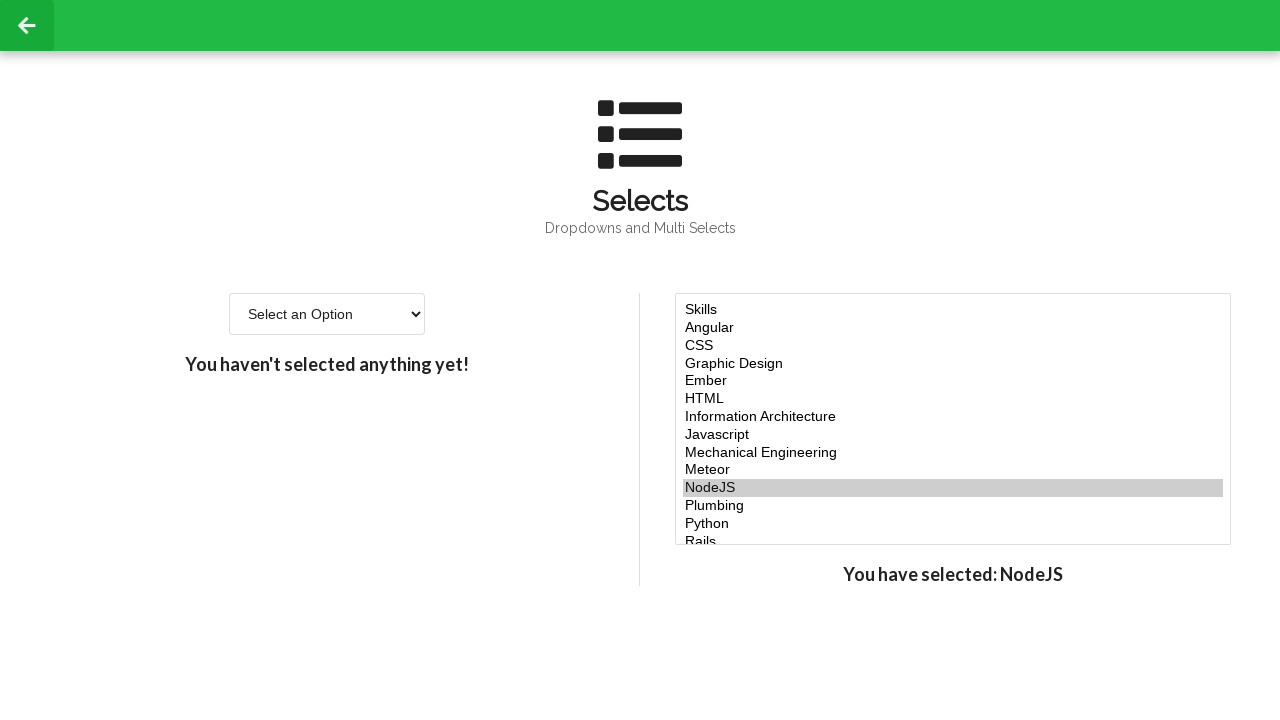

Applied deselection by reselecting all values except the option at index 5 on #multi-select
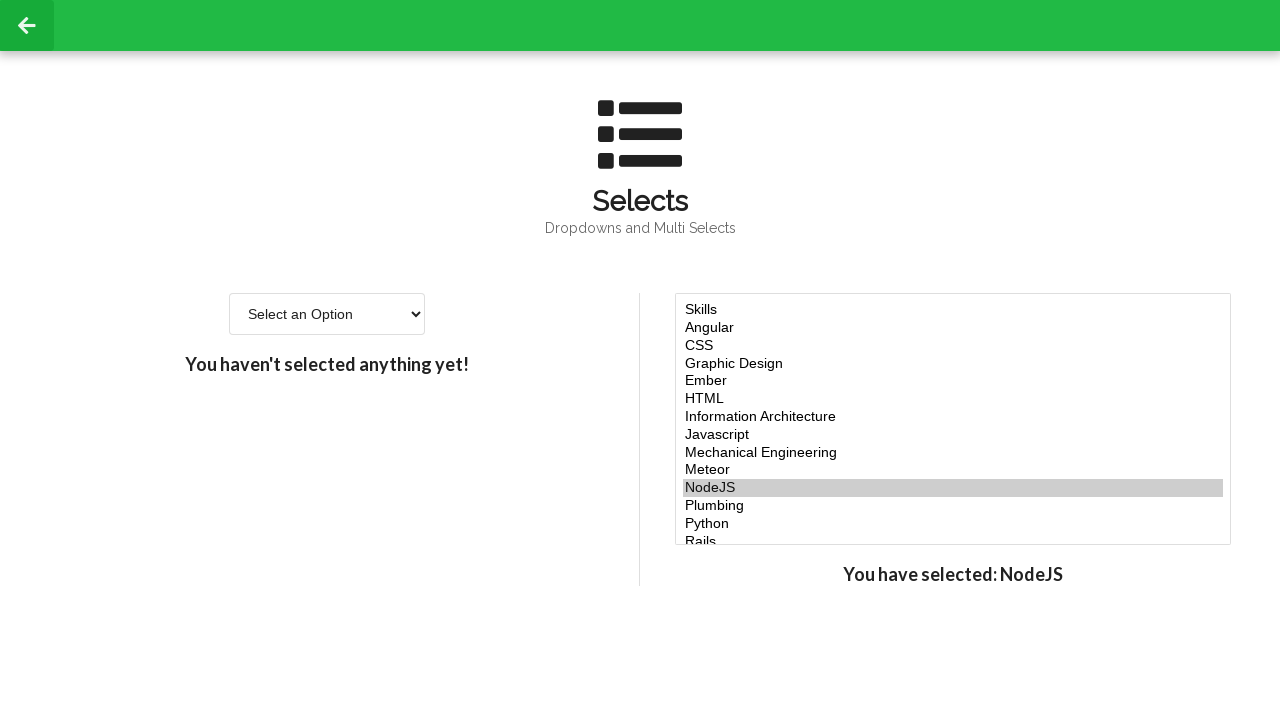

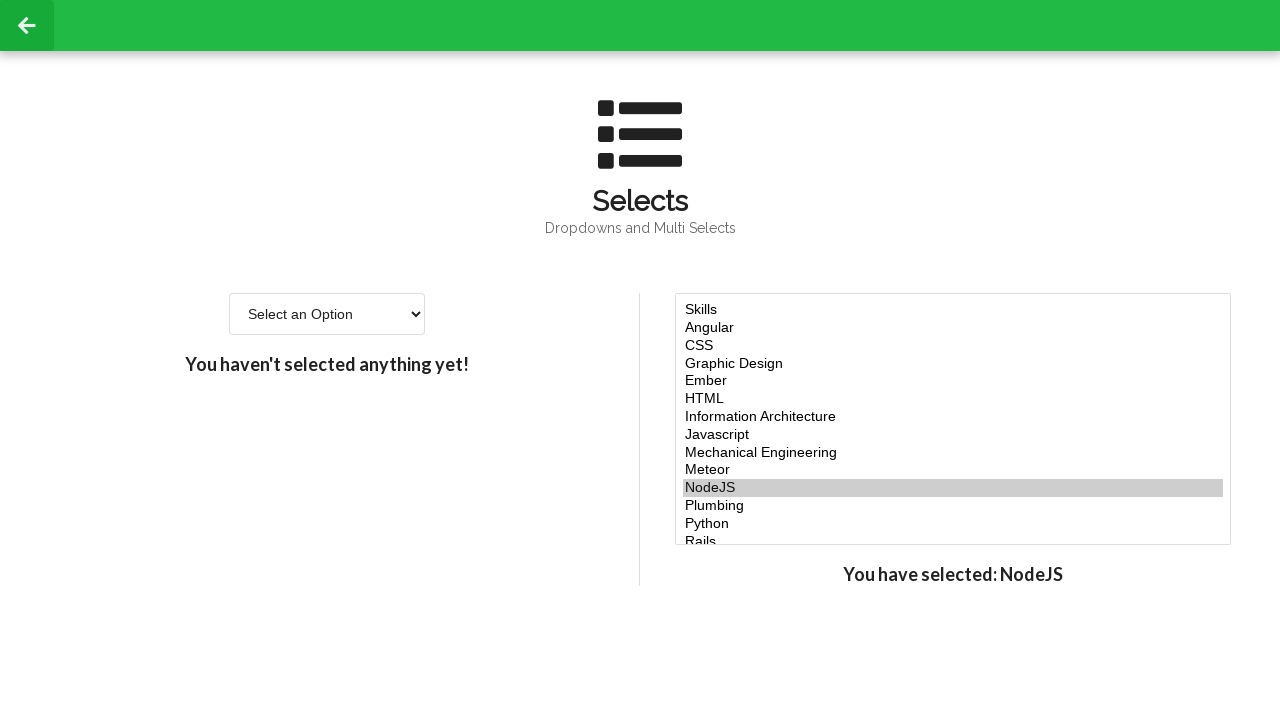